Tests JavaScript scroll functionality on MakeMyTrip website by scrolling down 2000 pixels, then scrolling up 1000 pixels, and displaying an alert message.

Starting URL: https://www.makemytrip.com/

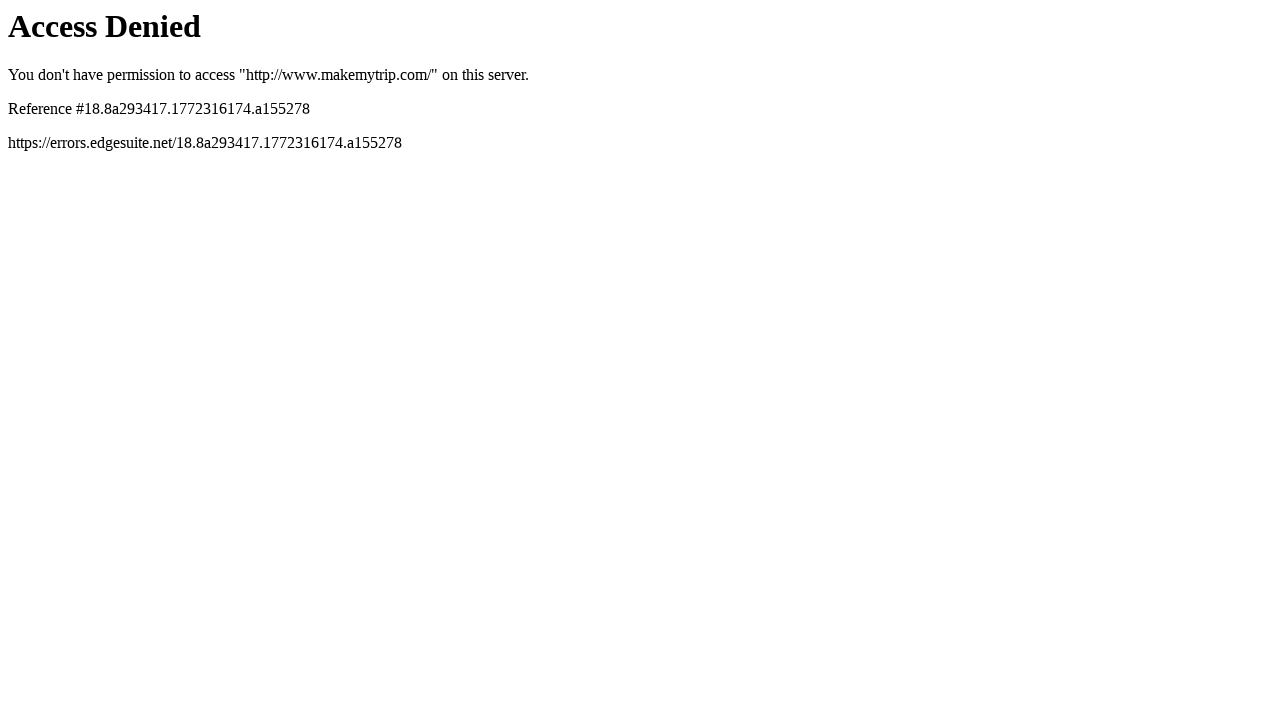

Set viewport size to 1920x1080
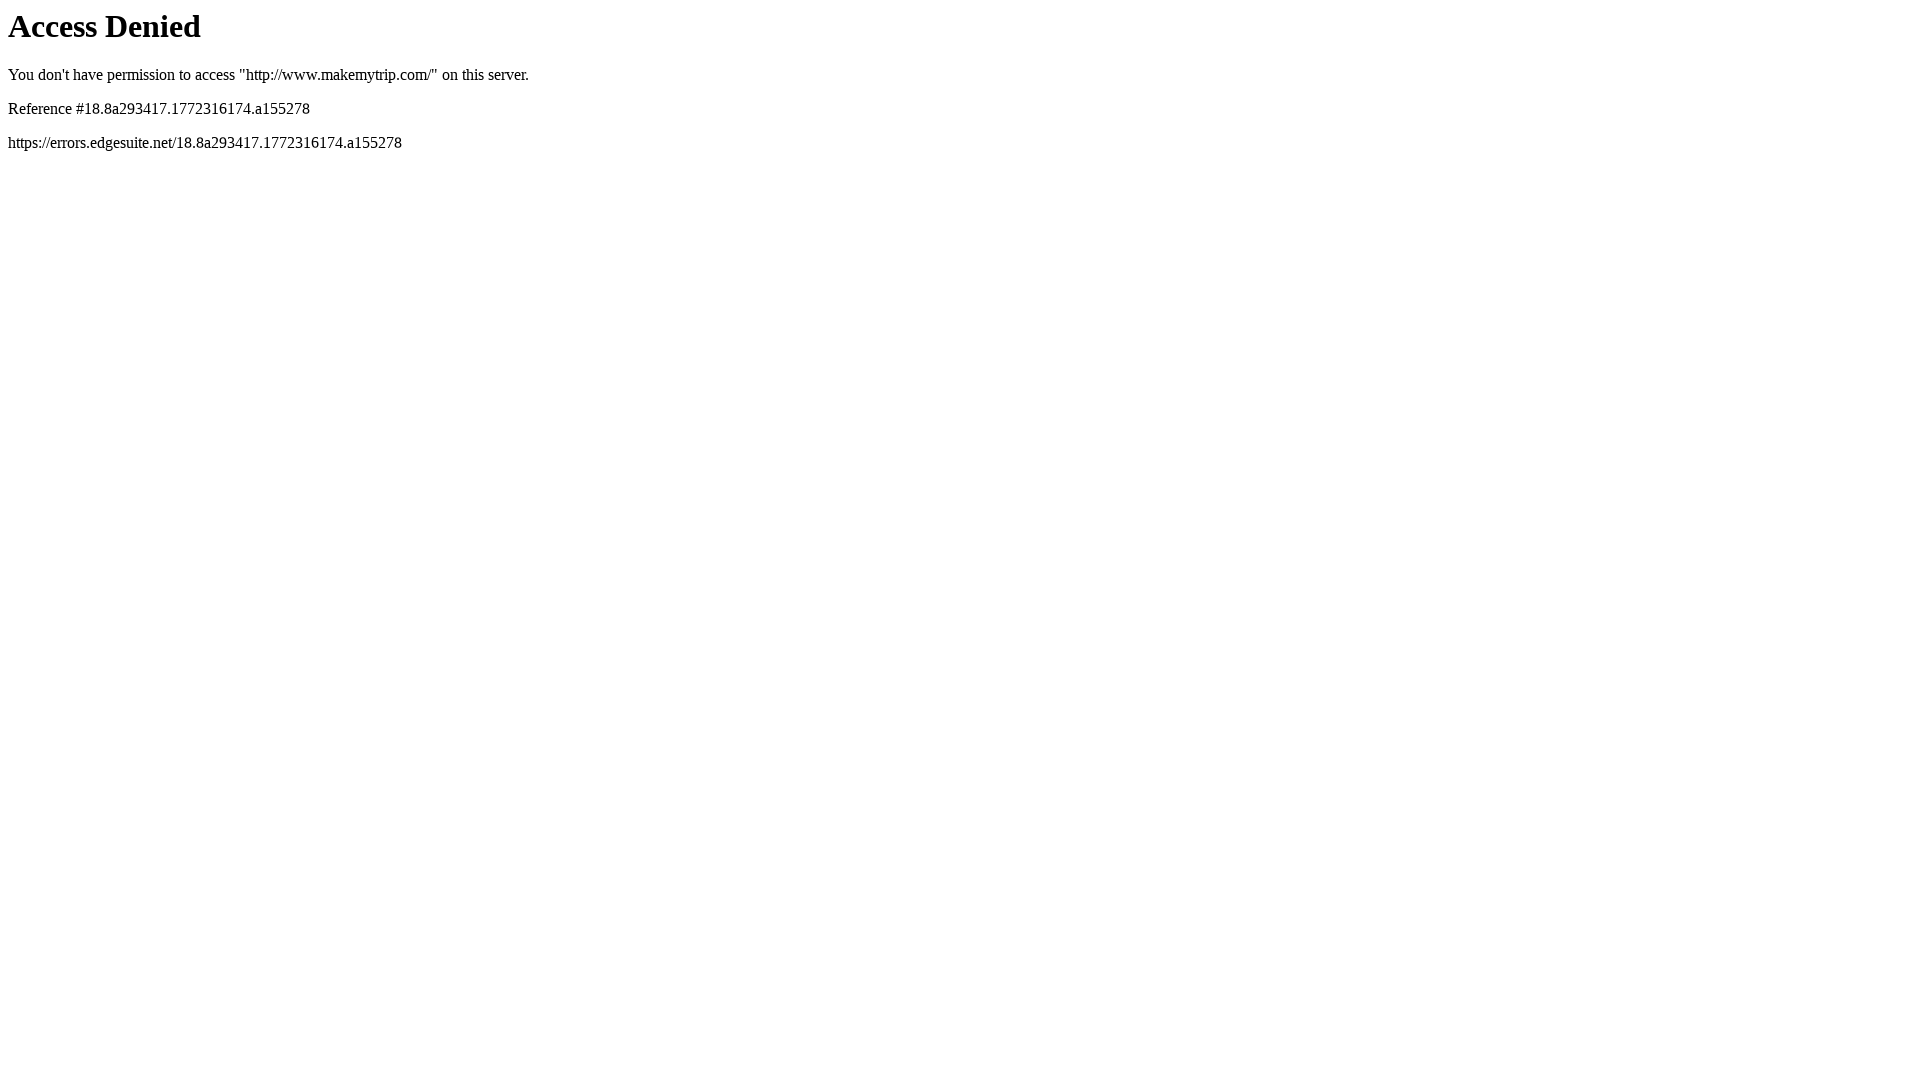

Scrolled down 2000 pixels using JavaScript
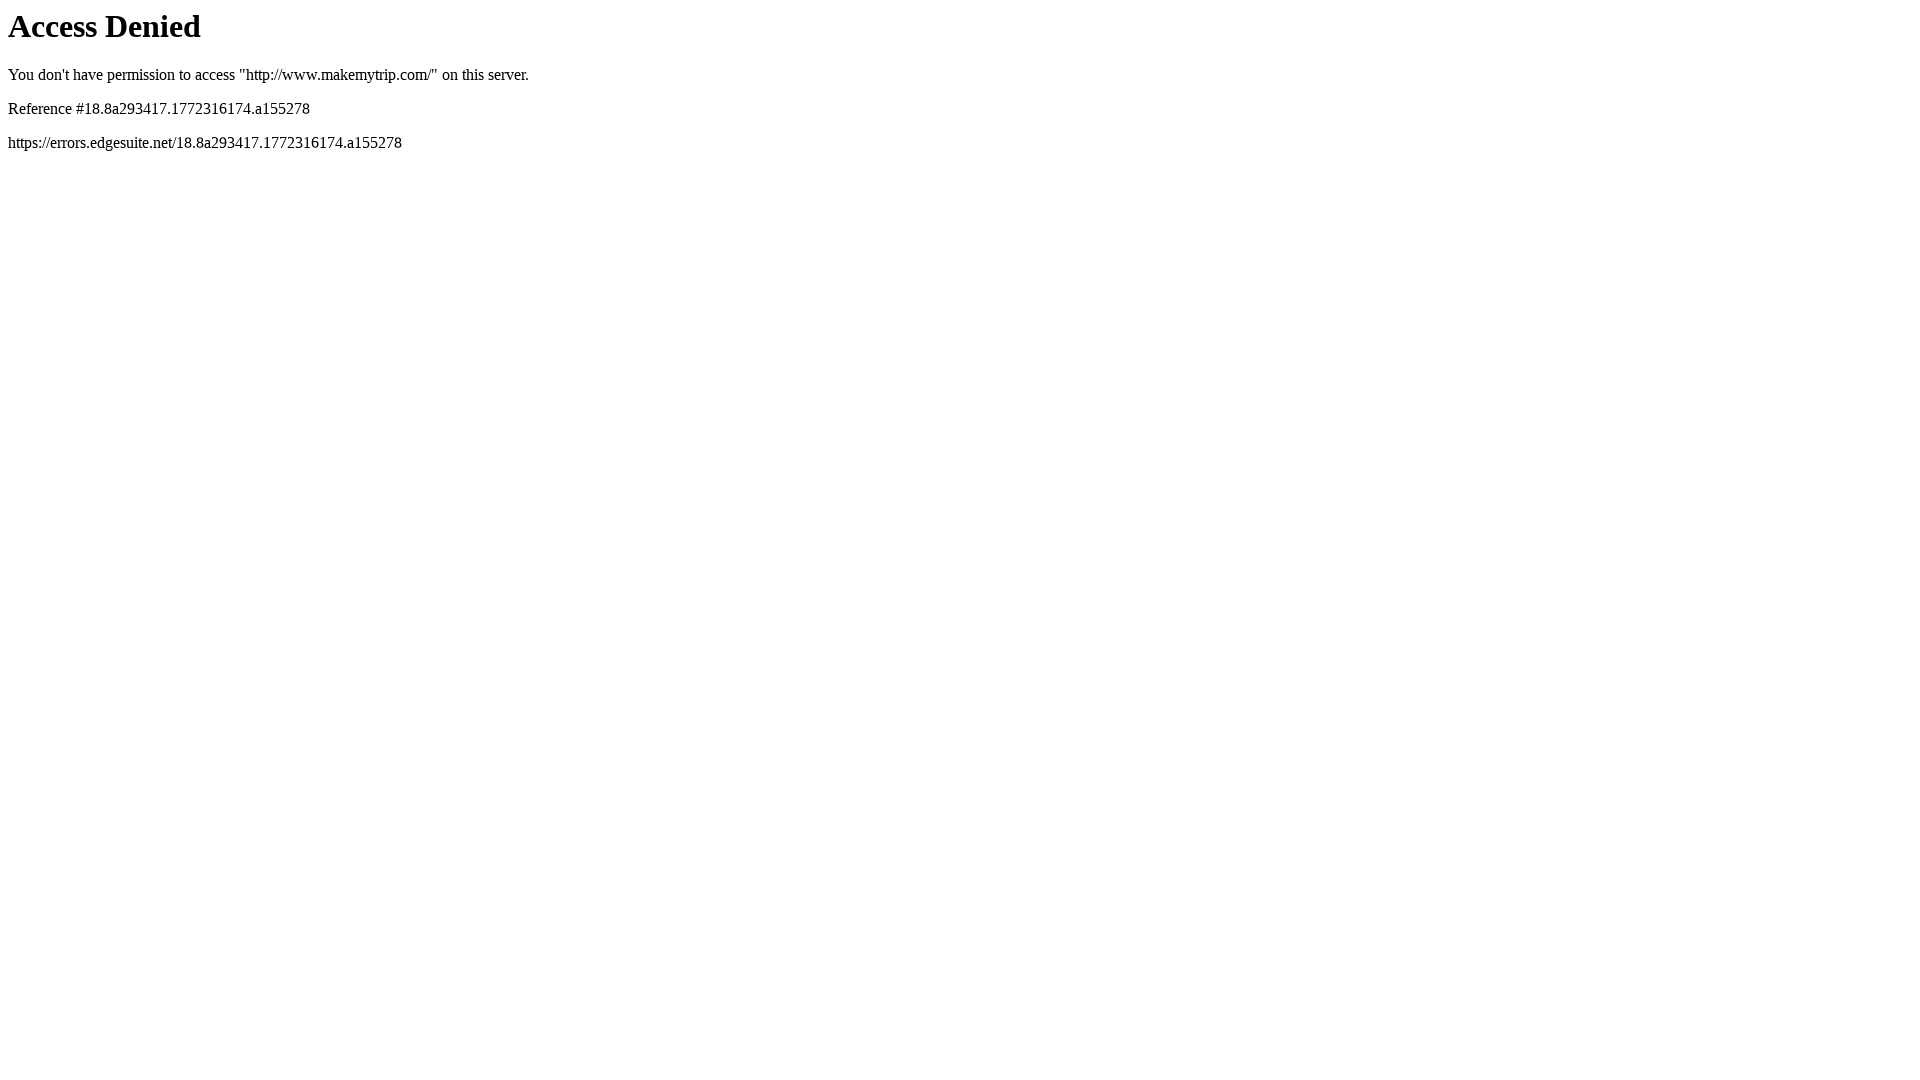

Waited 2000ms for scroll to complete
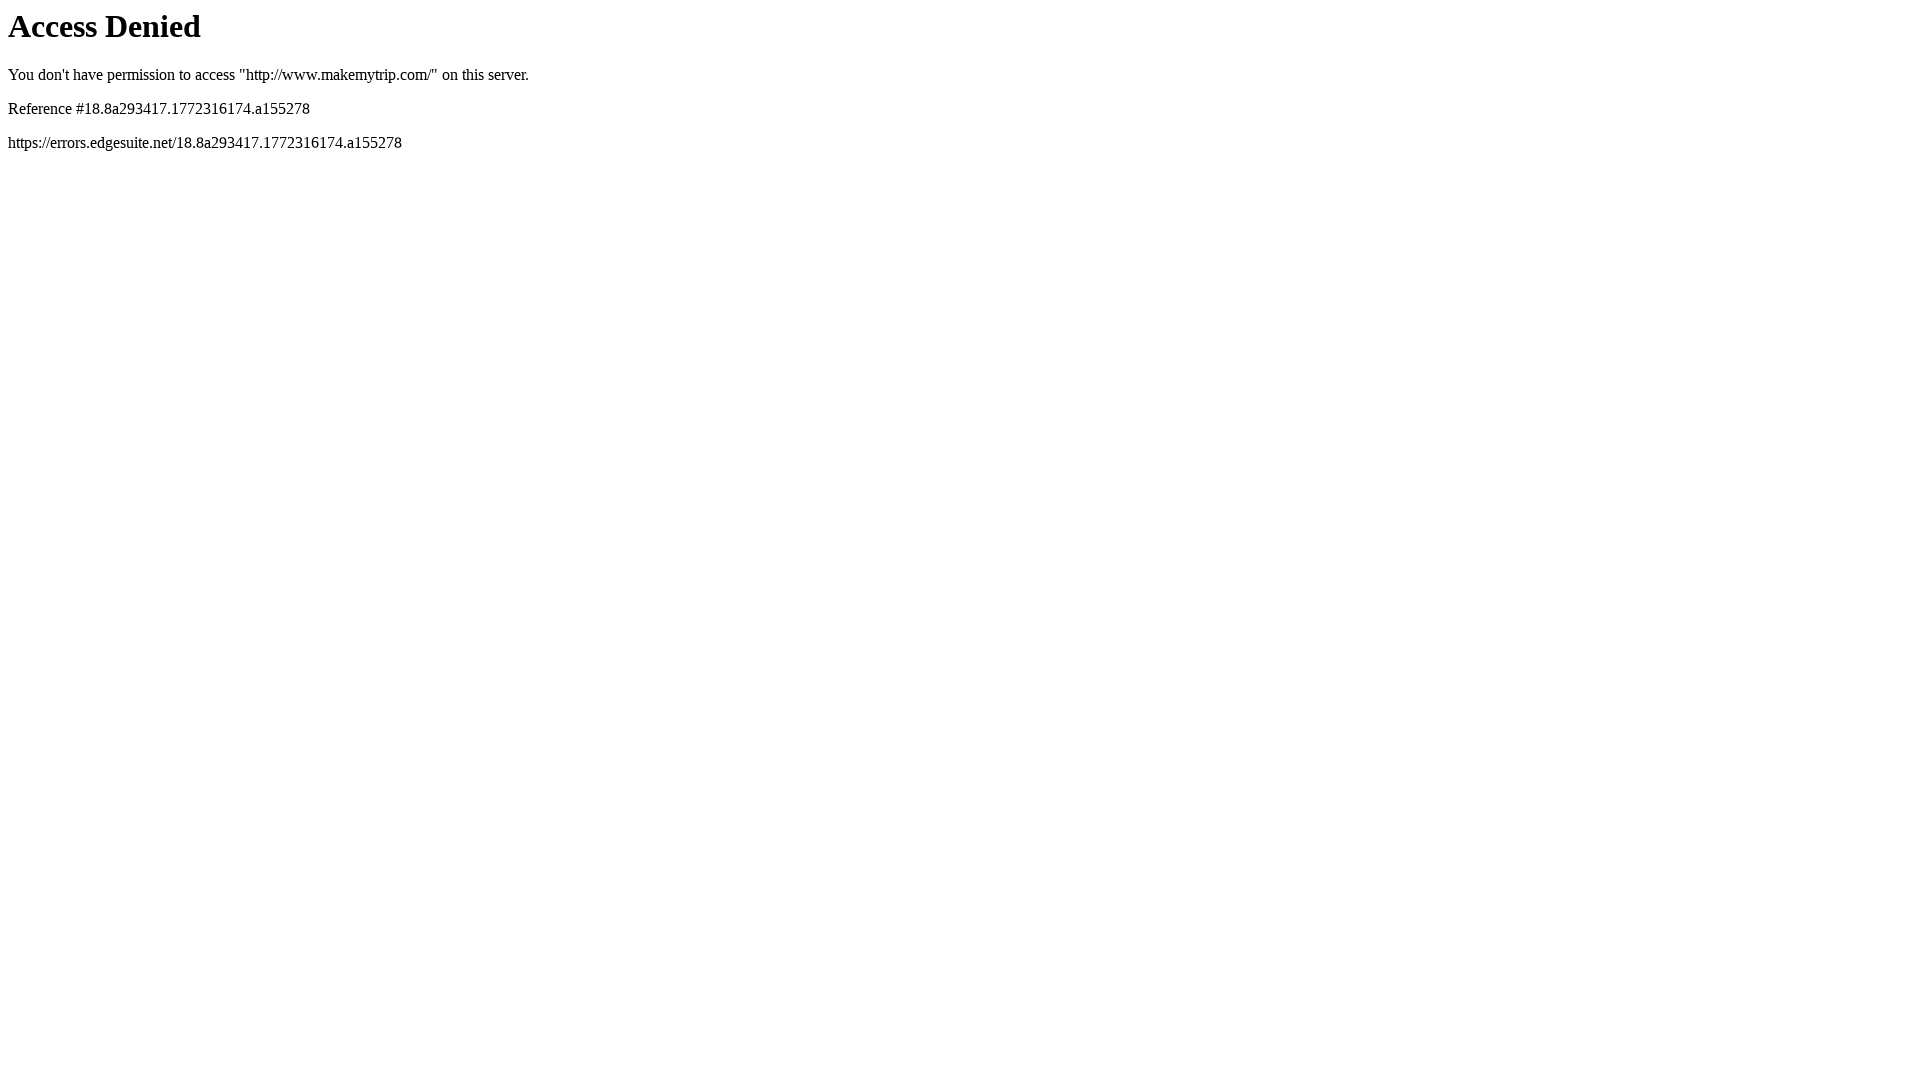

Scrolled up 1000 pixels using JavaScript
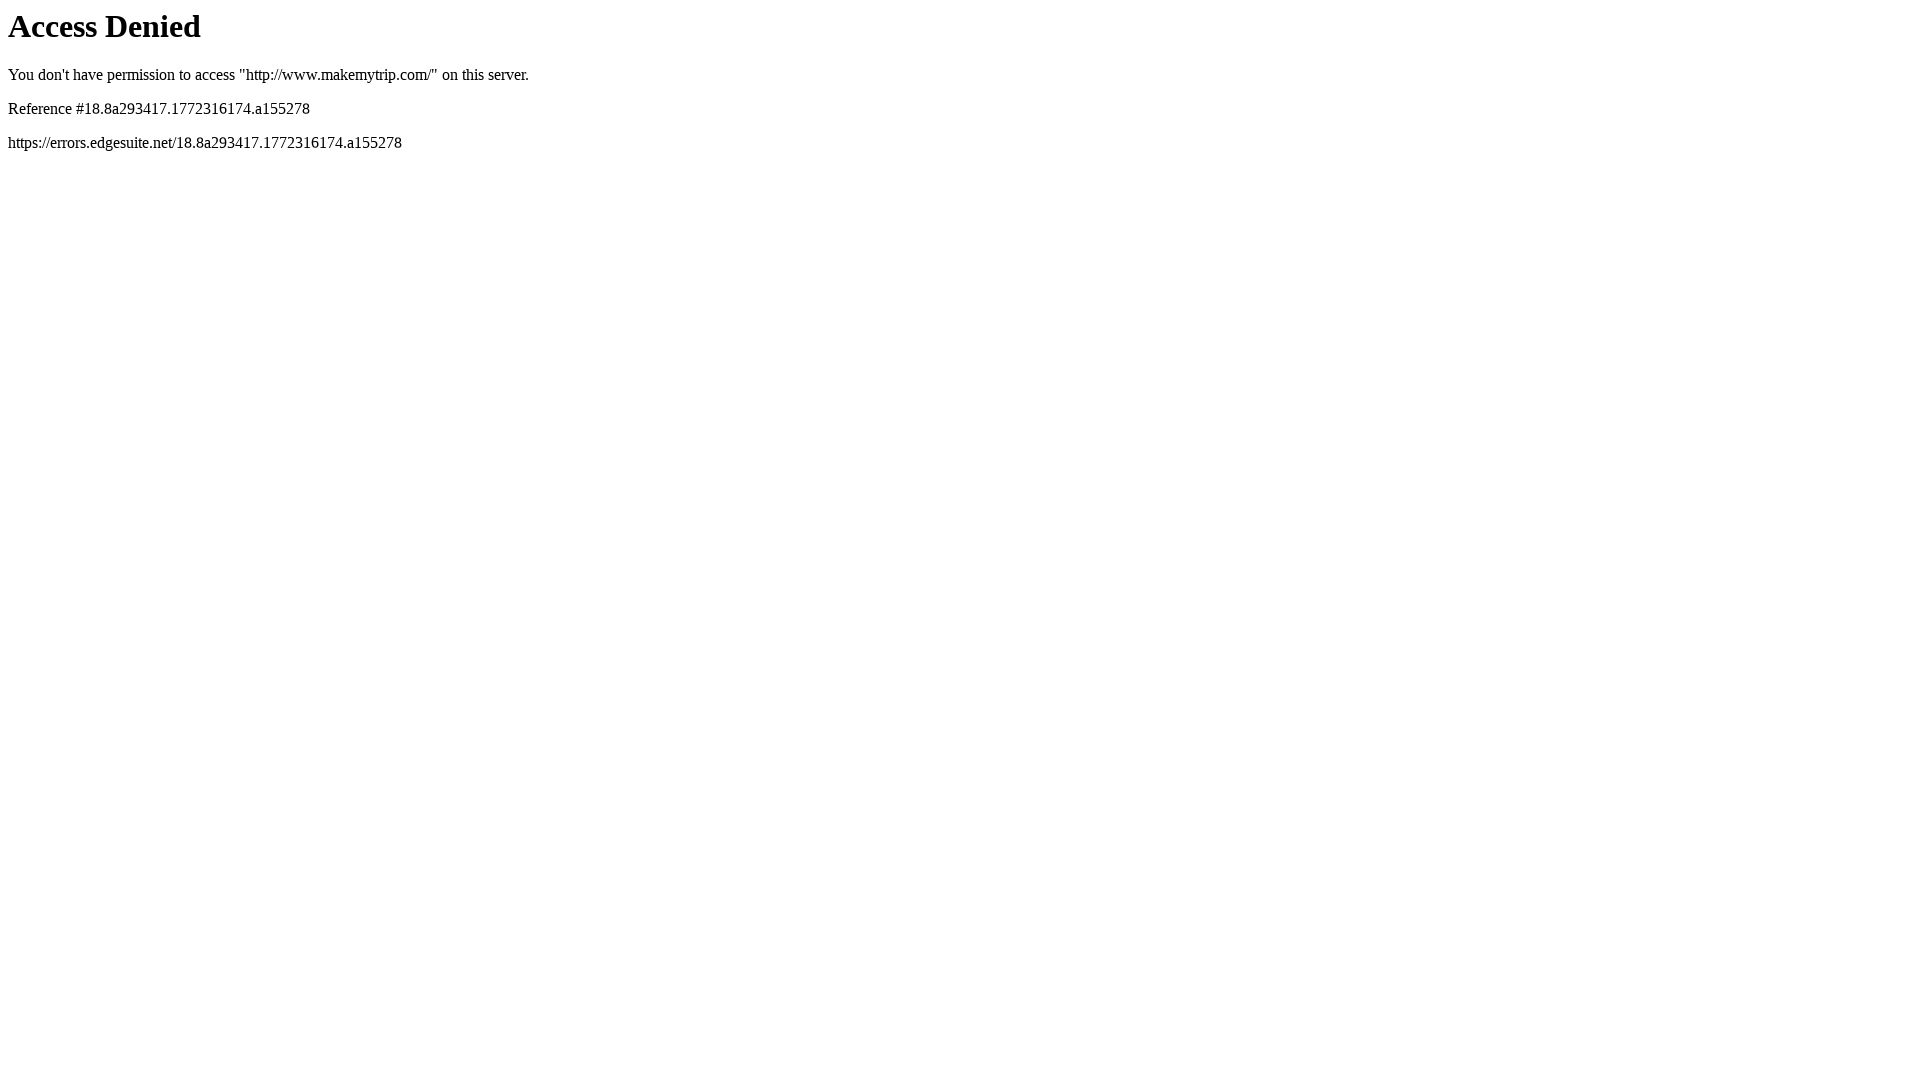

Waited 1000ms for scroll to complete
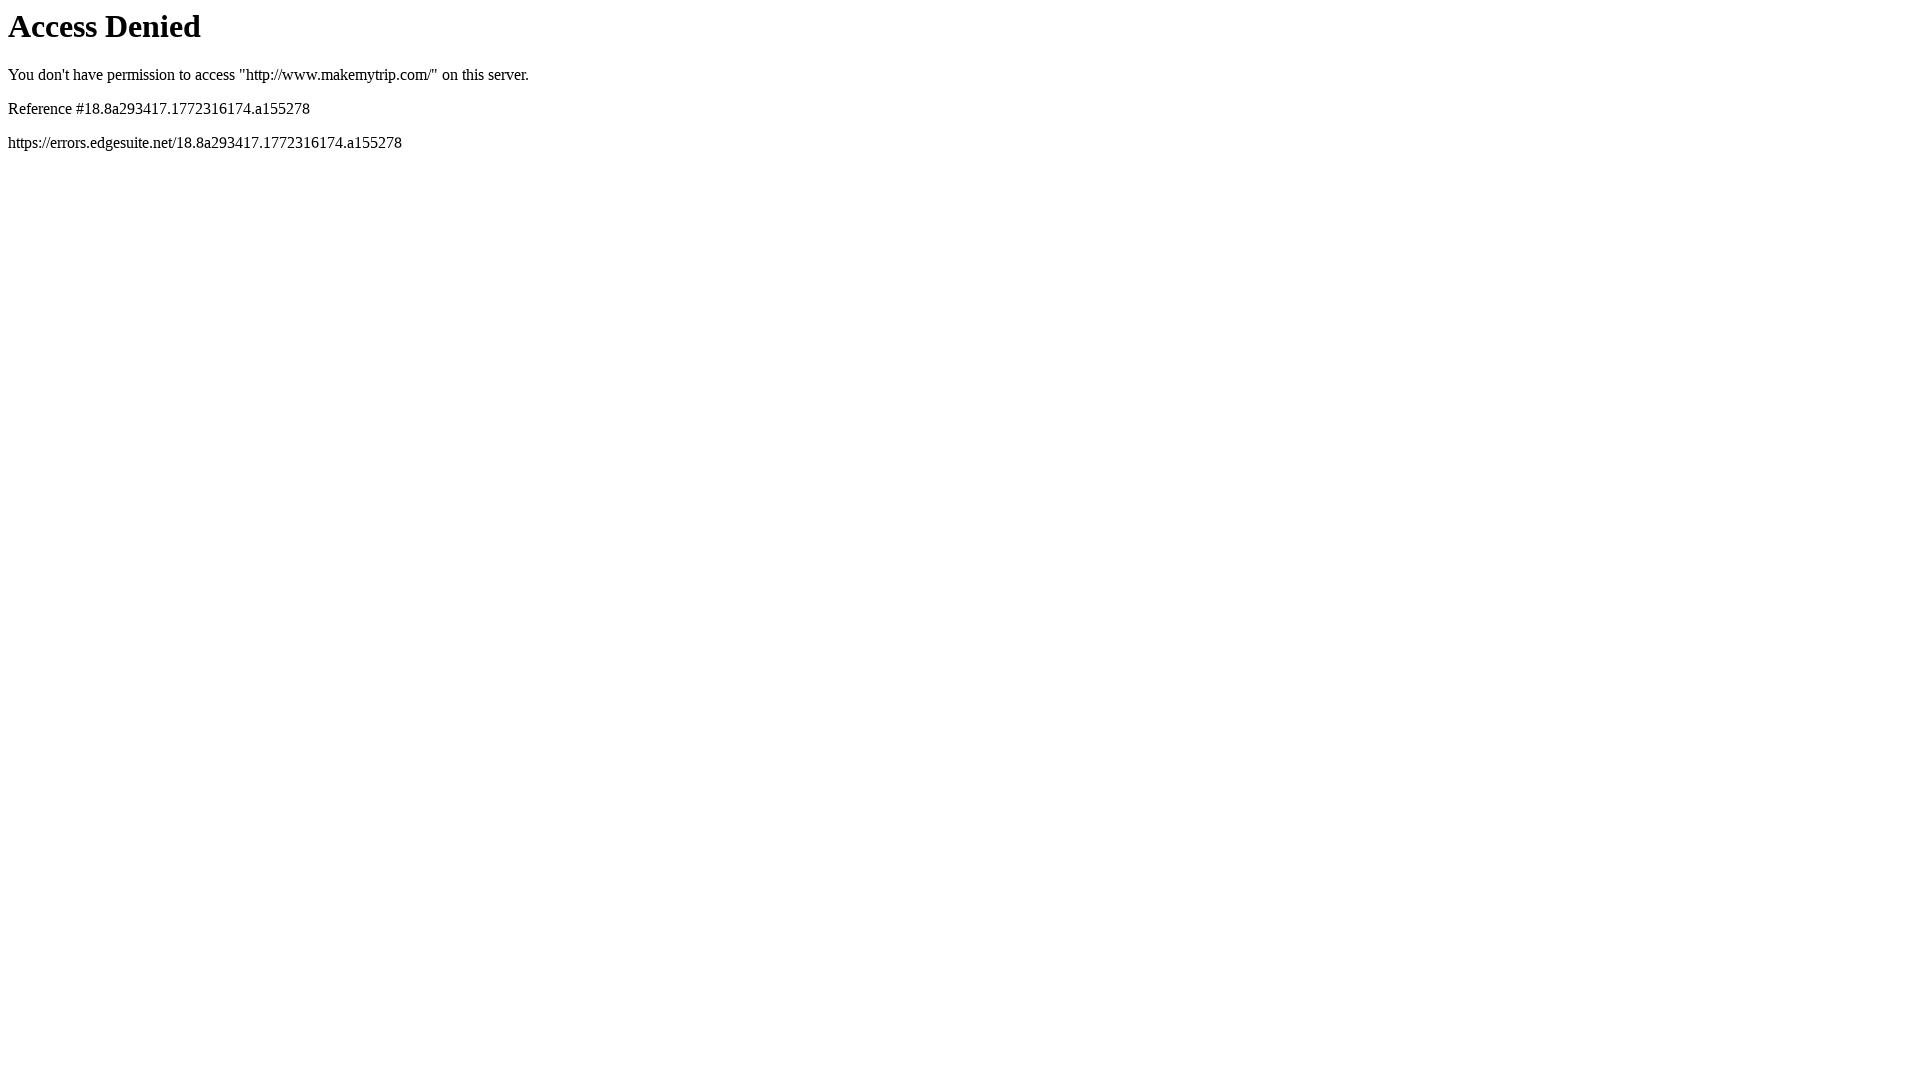

Set up dialog handler to auto-accept alerts
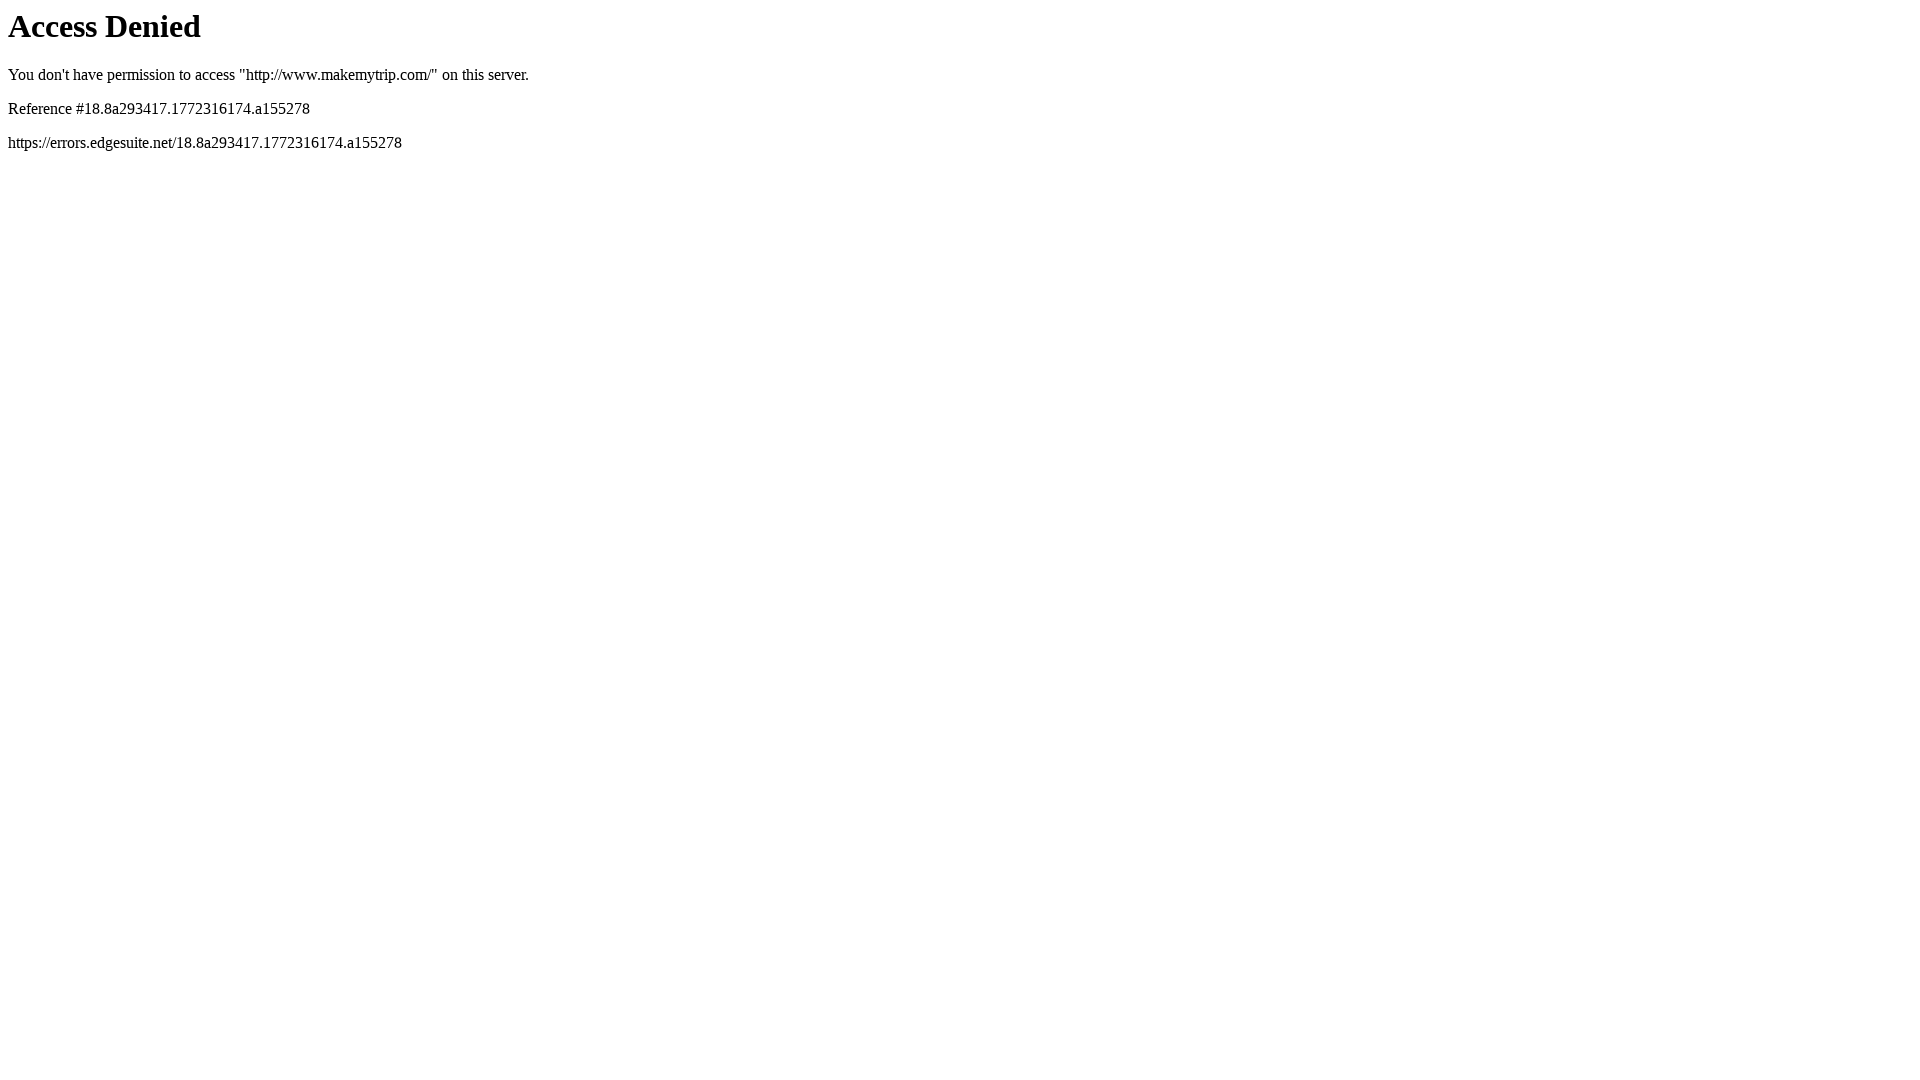

Displayed alert message 'Welcome to mytrip'
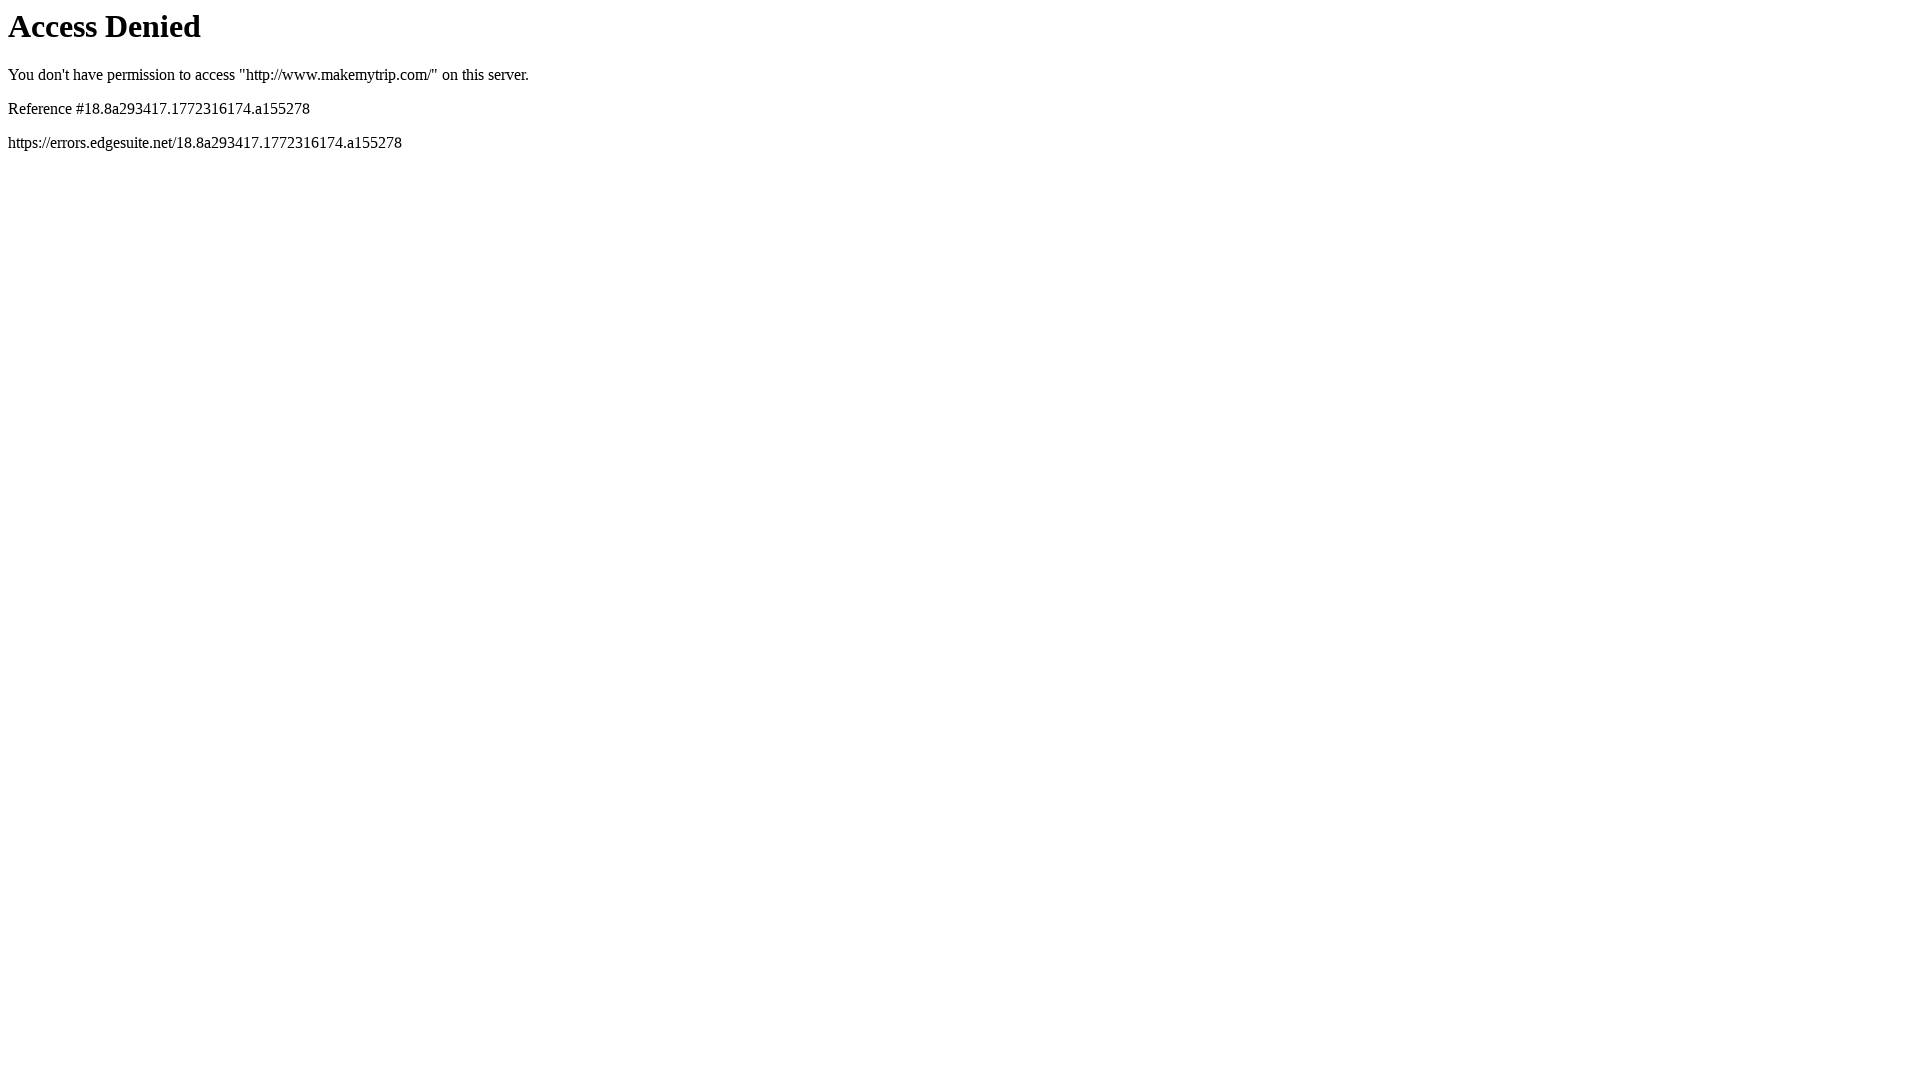

Retrieved current URL: https://www.makemytrip.com/
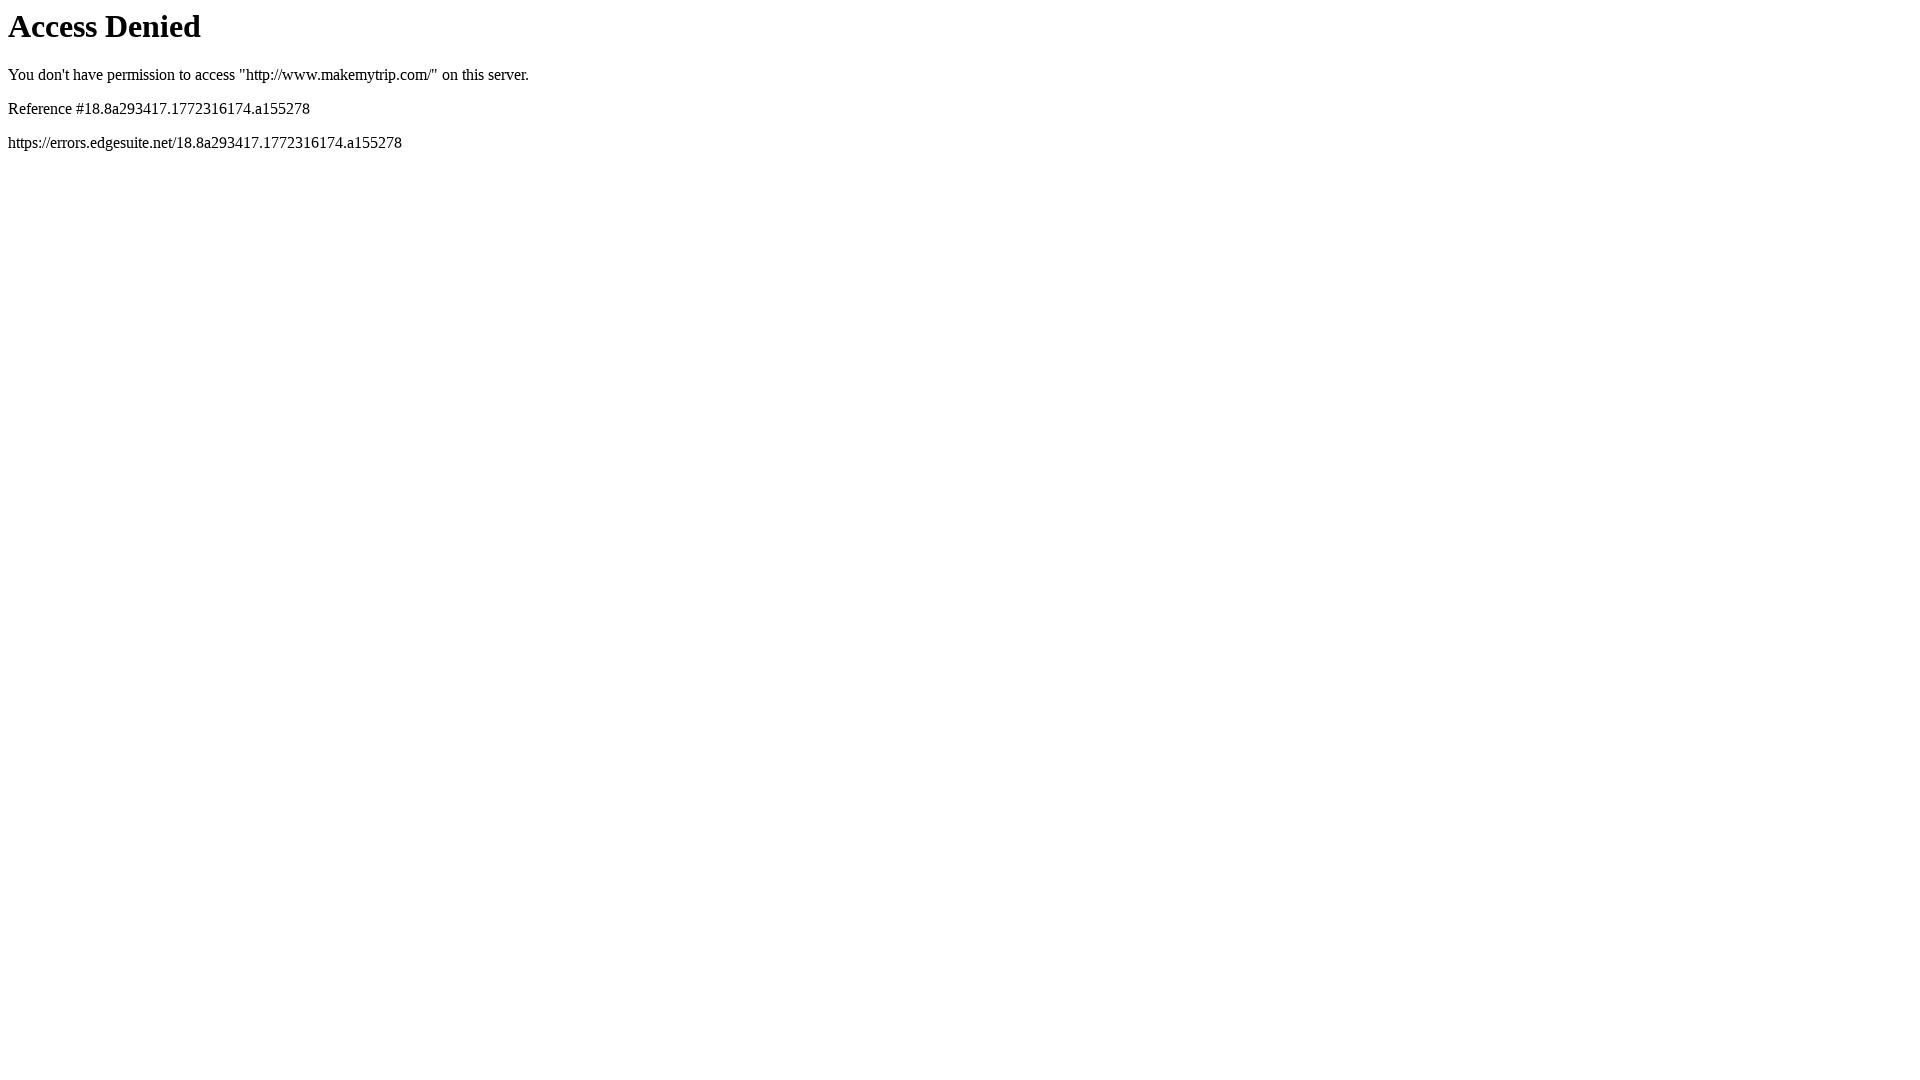

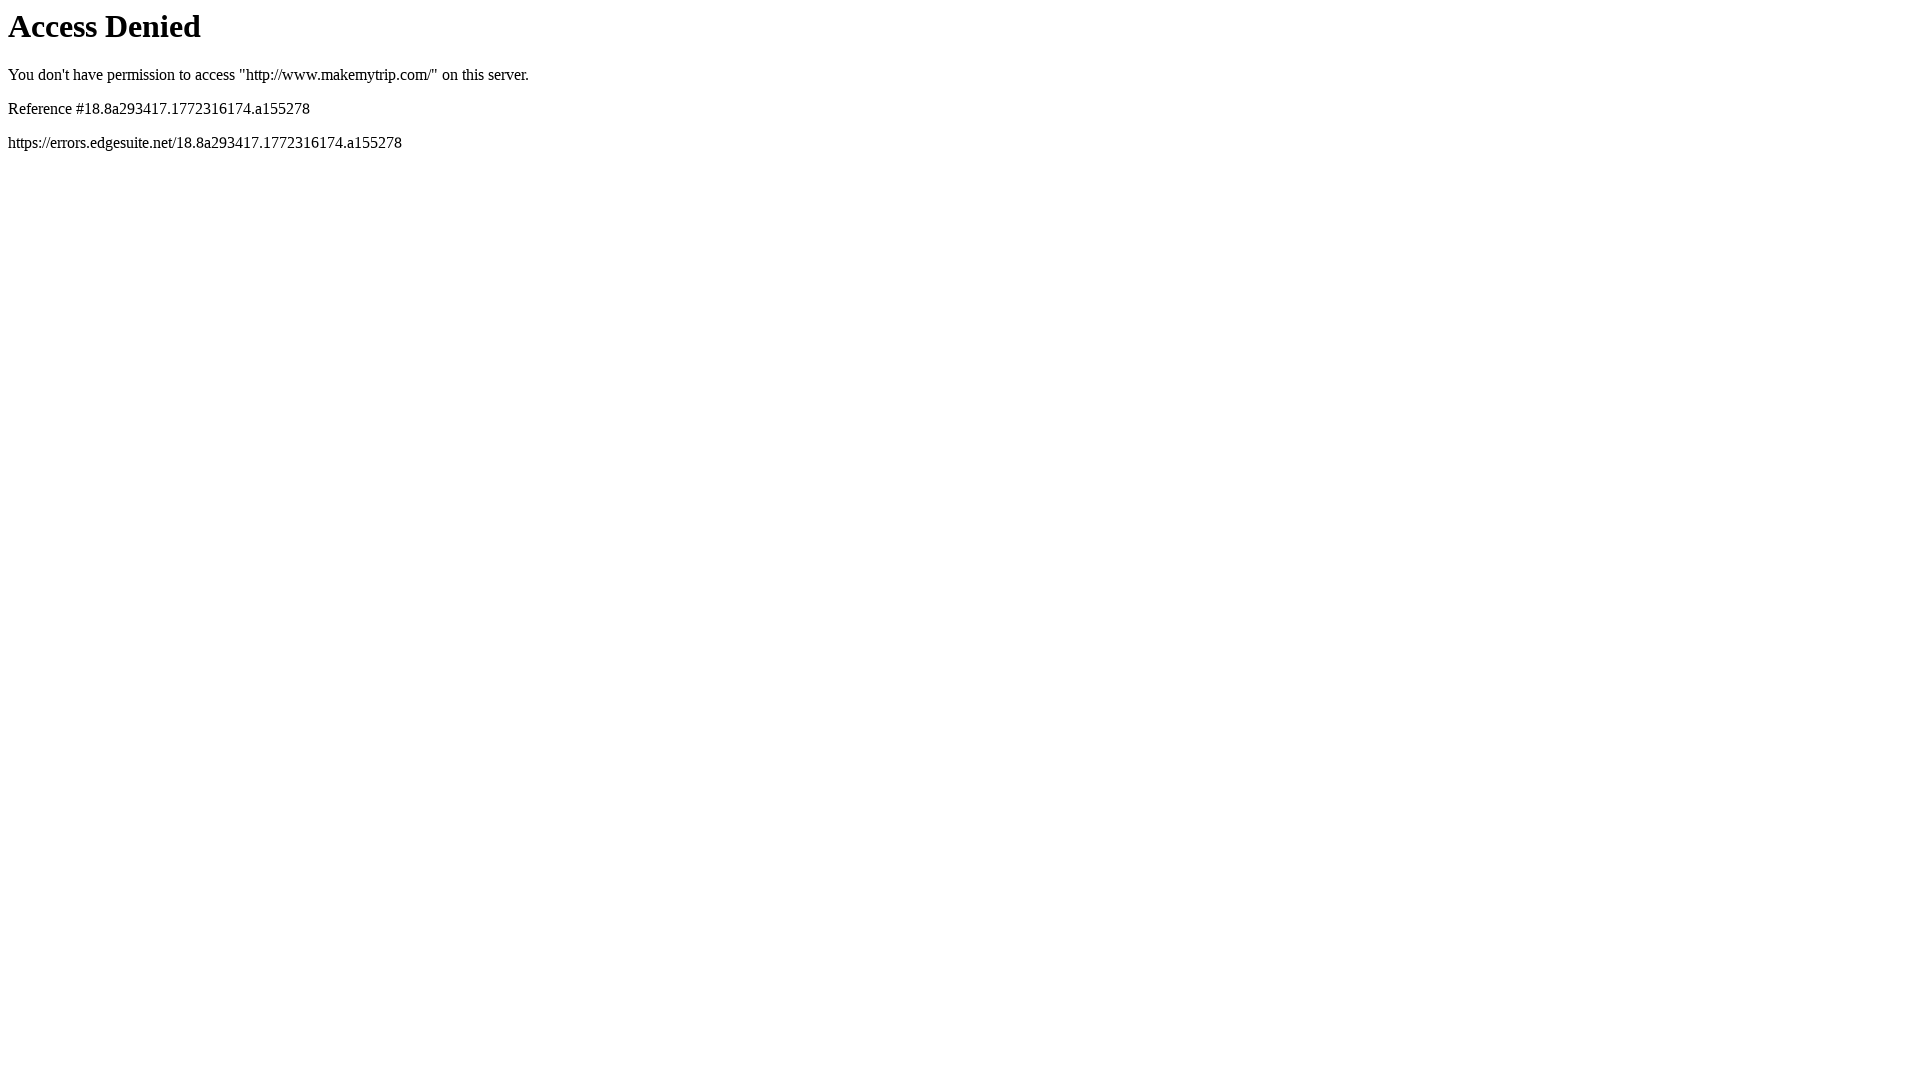